Tests React Semantic UI custom dropdown by selecting different user names and verifying each selection is displayed correctly.

Starting URL: https://react.semantic-ui.com/maximize/dropdown-example-selection/

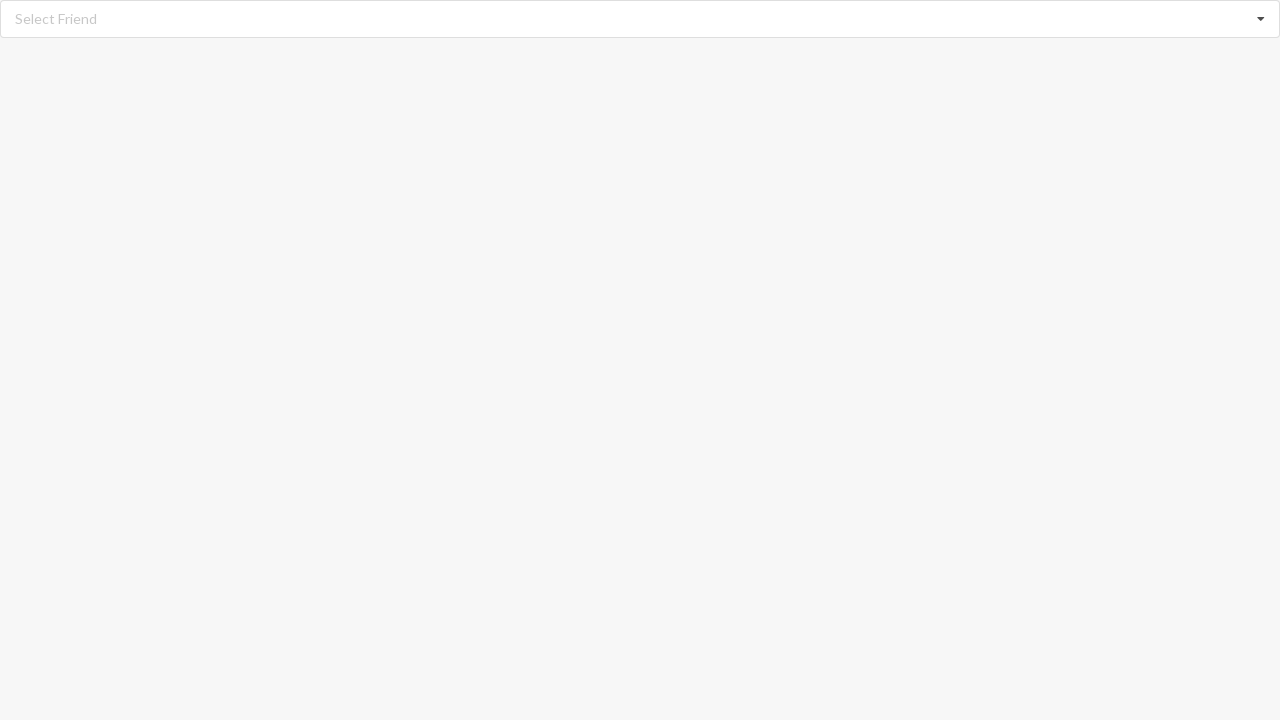

Clicked dropdown to open menu at (1261, 19) on i.dropdown
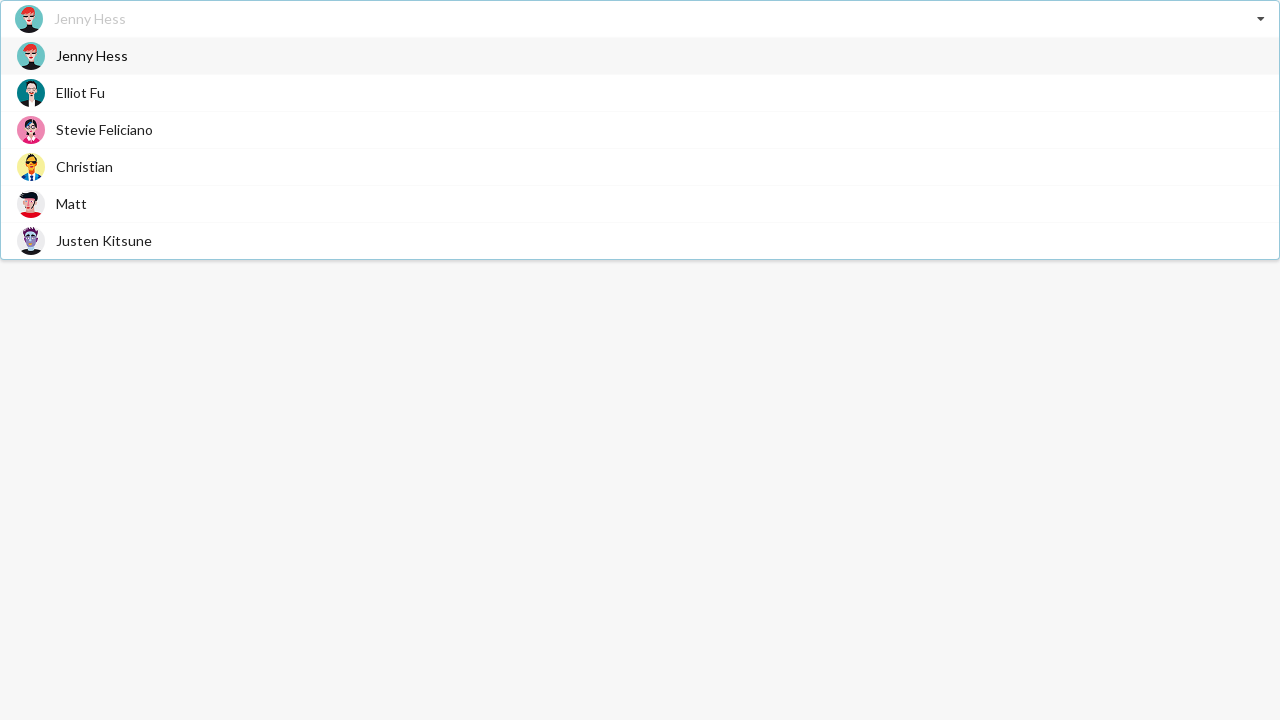

Dropdown menu items loaded
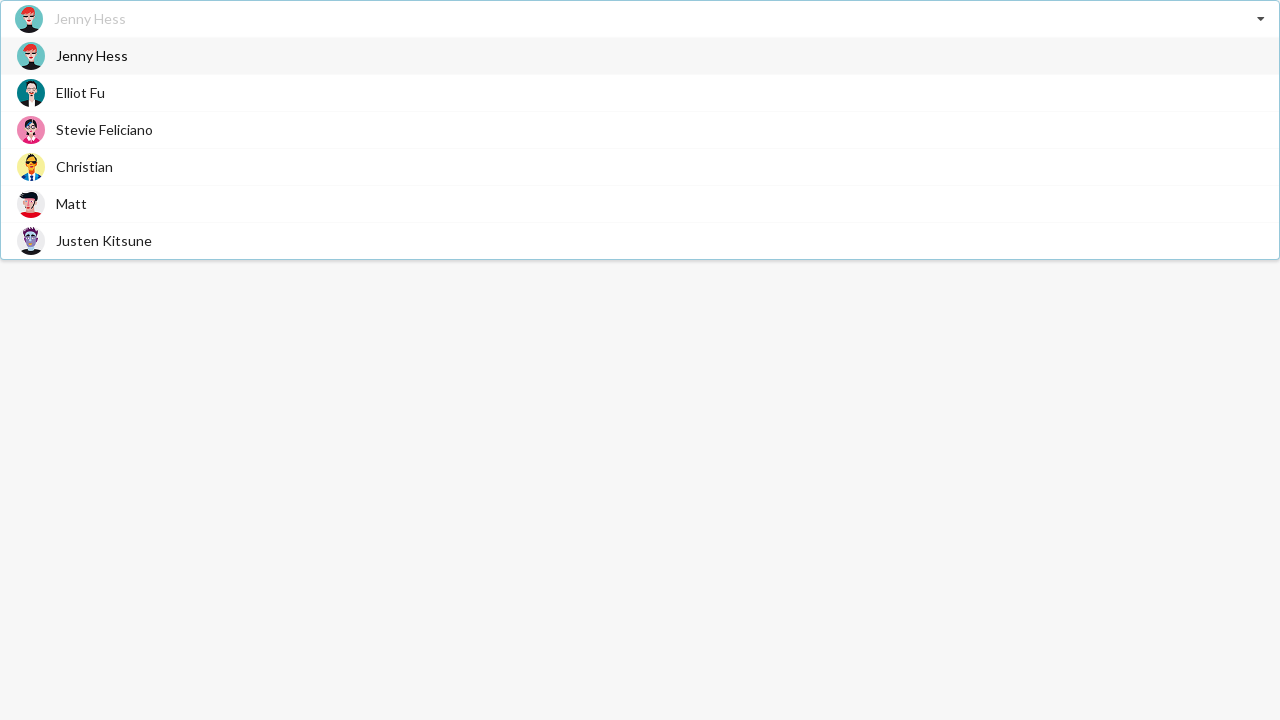

Selected 'Jenny Hess' from dropdown at (92, 56) on div.item span.text:has-text('Jenny Hess')
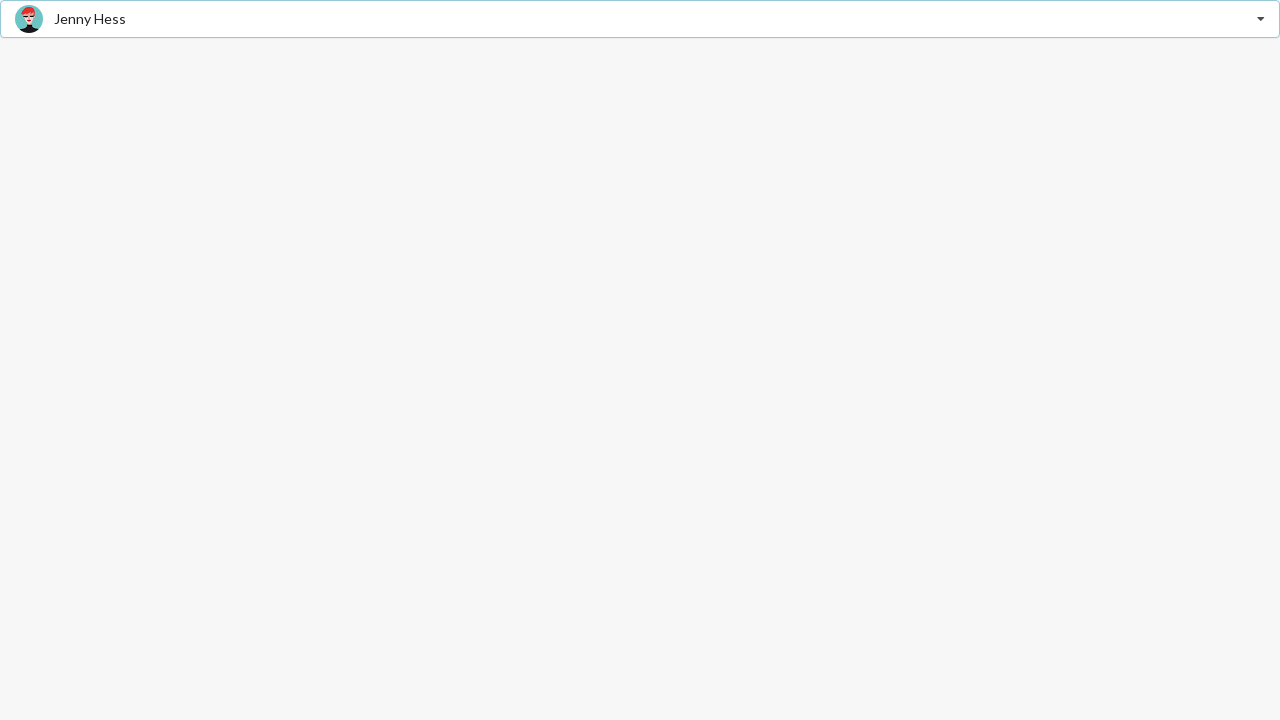

Verified 'Jenny Hess' is displayed as selected value
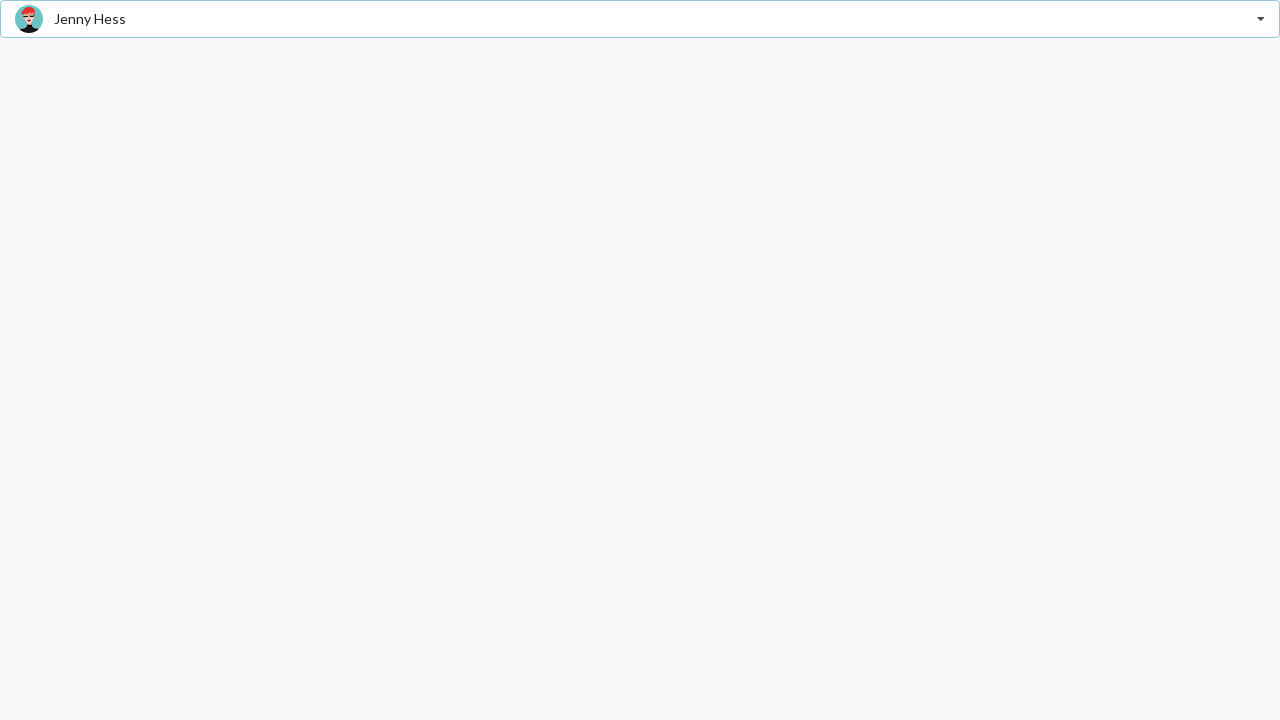

Clicked dropdown to open menu at (1261, 19) on i.dropdown
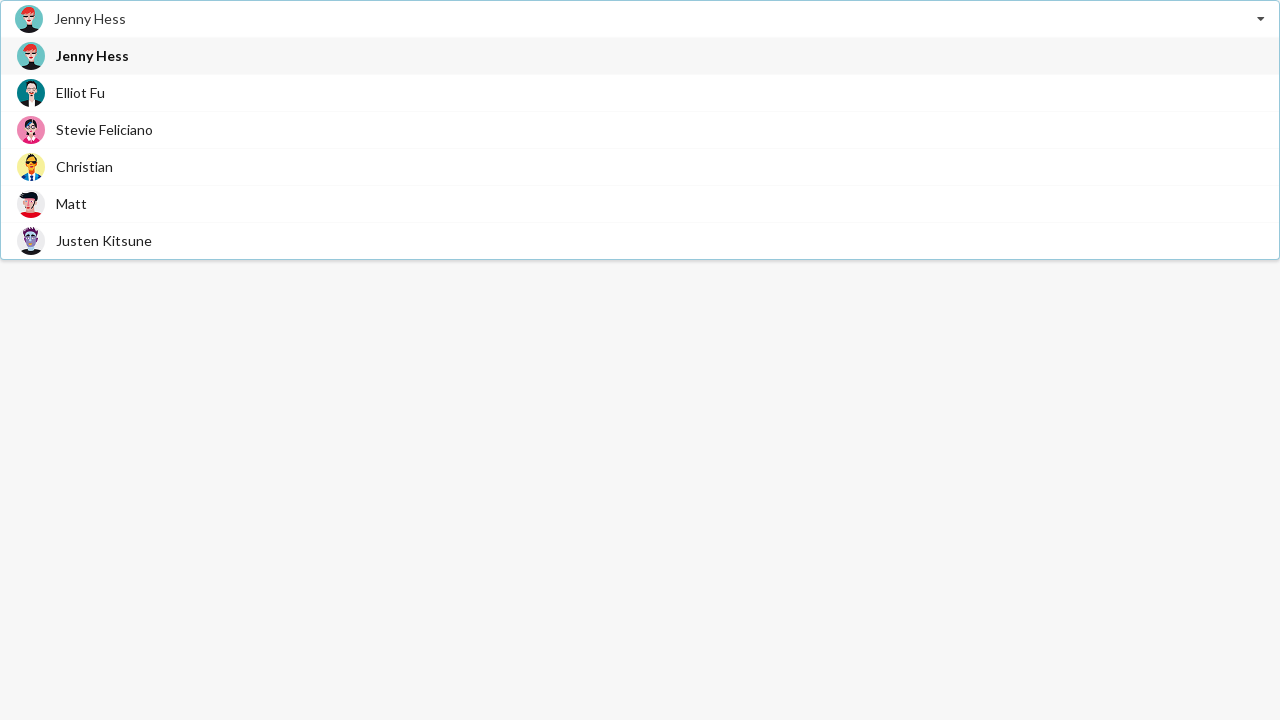

Dropdown menu items loaded
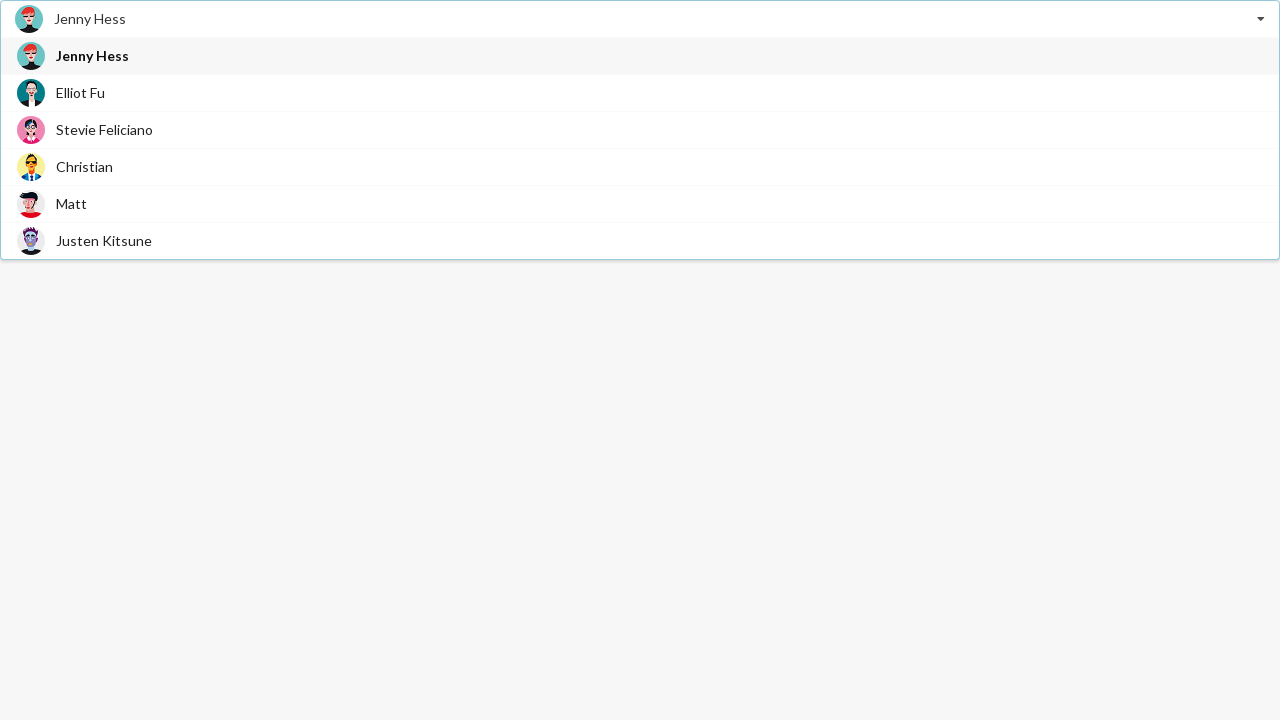

Selected 'Justen Kitsune' from dropdown at (104, 240) on div.item span.text:has-text('Justen Kitsune')
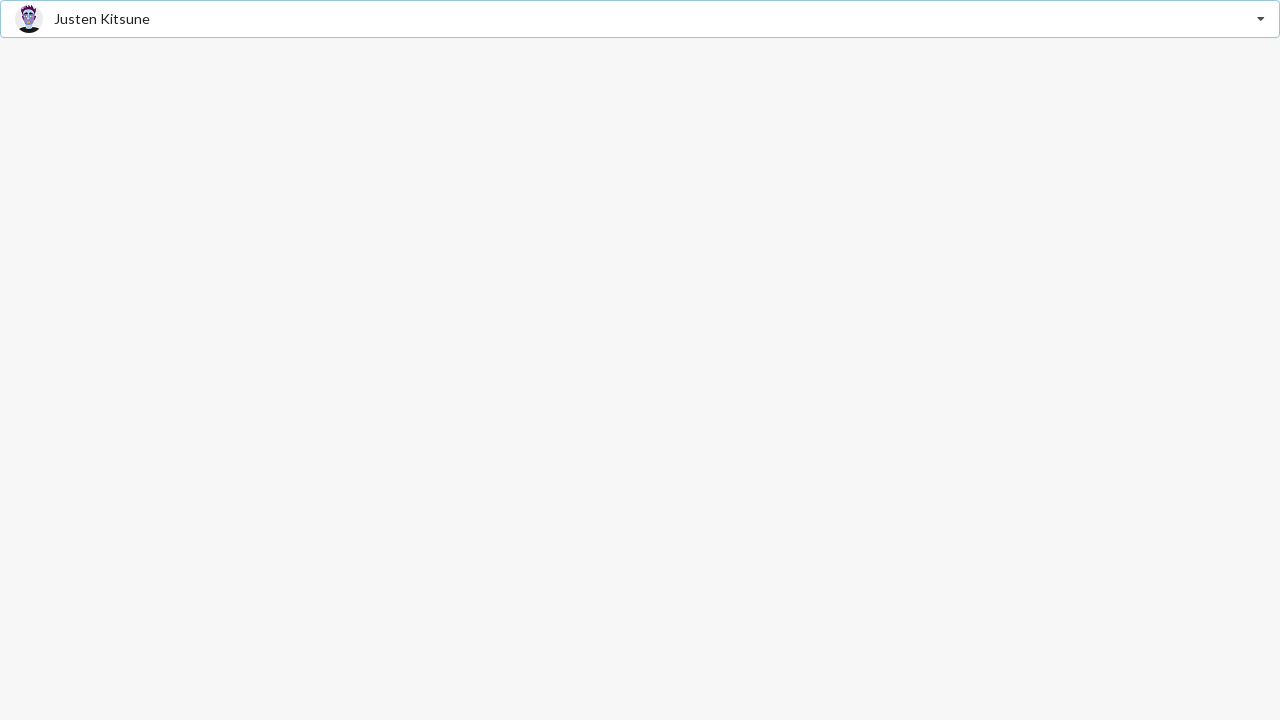

Verified 'Justen Kitsune' is displayed as selected value
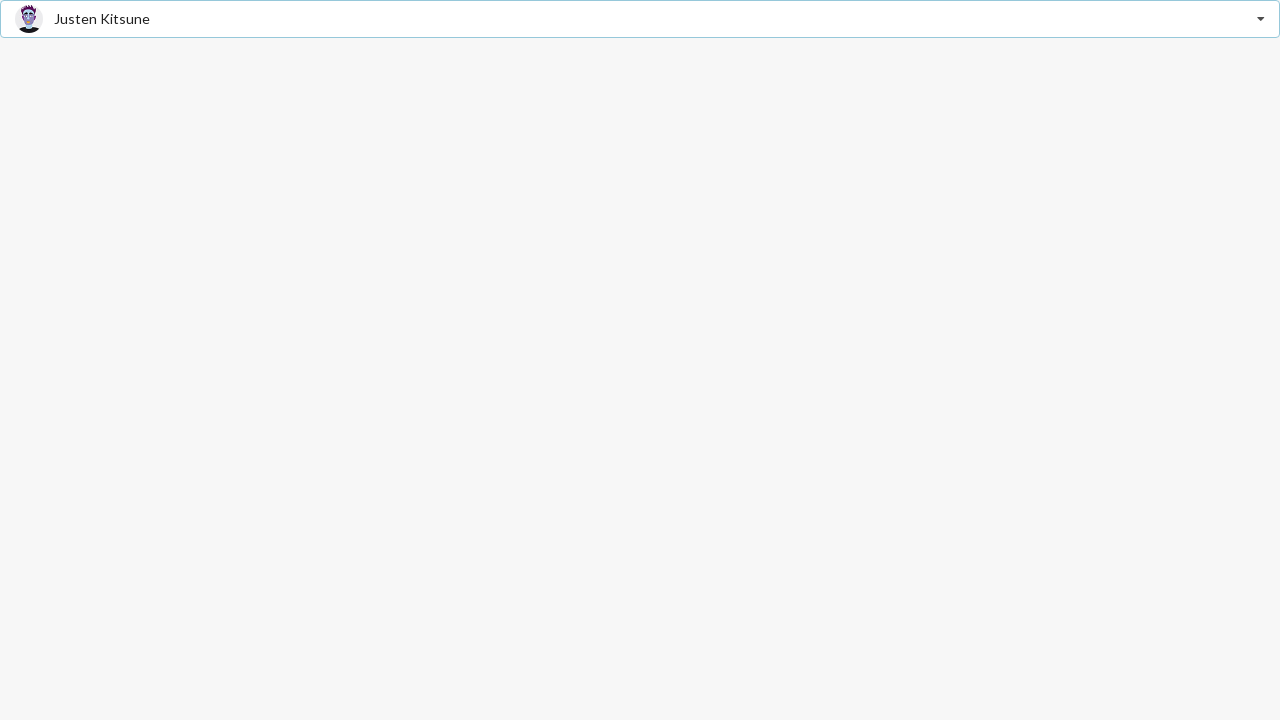

Clicked dropdown to open menu at (1261, 19) on i.dropdown
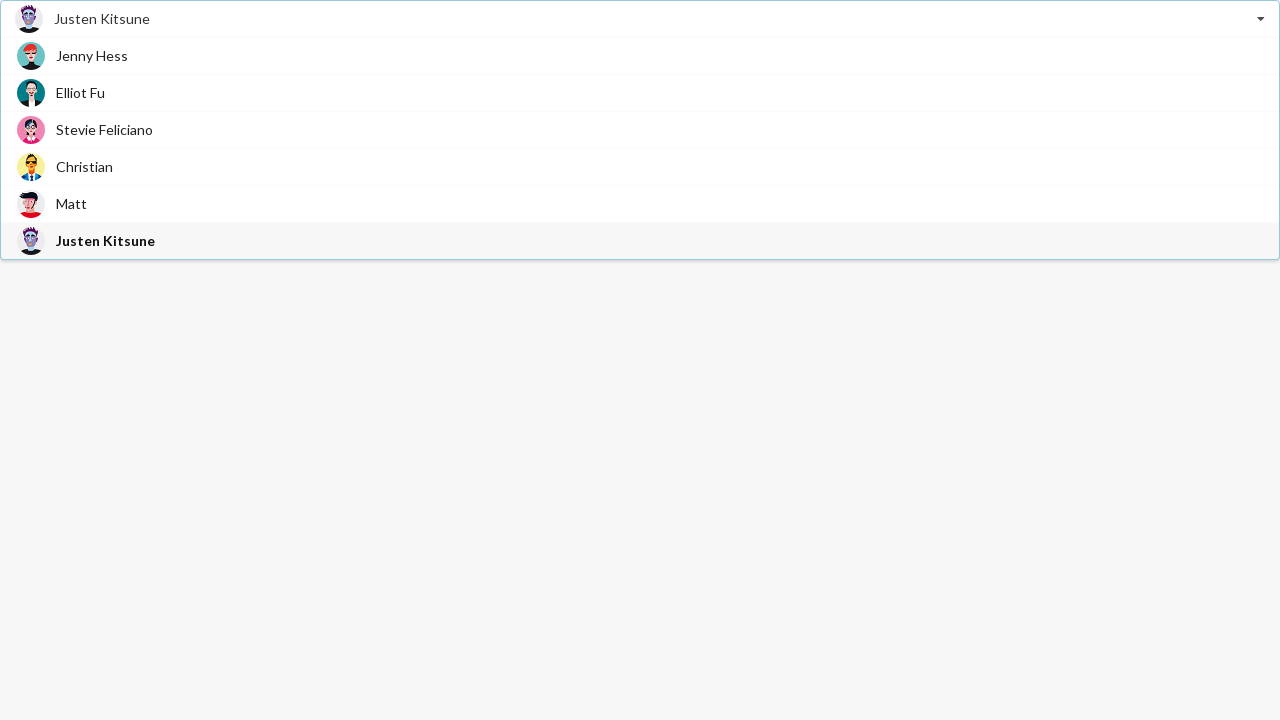

Dropdown menu items loaded
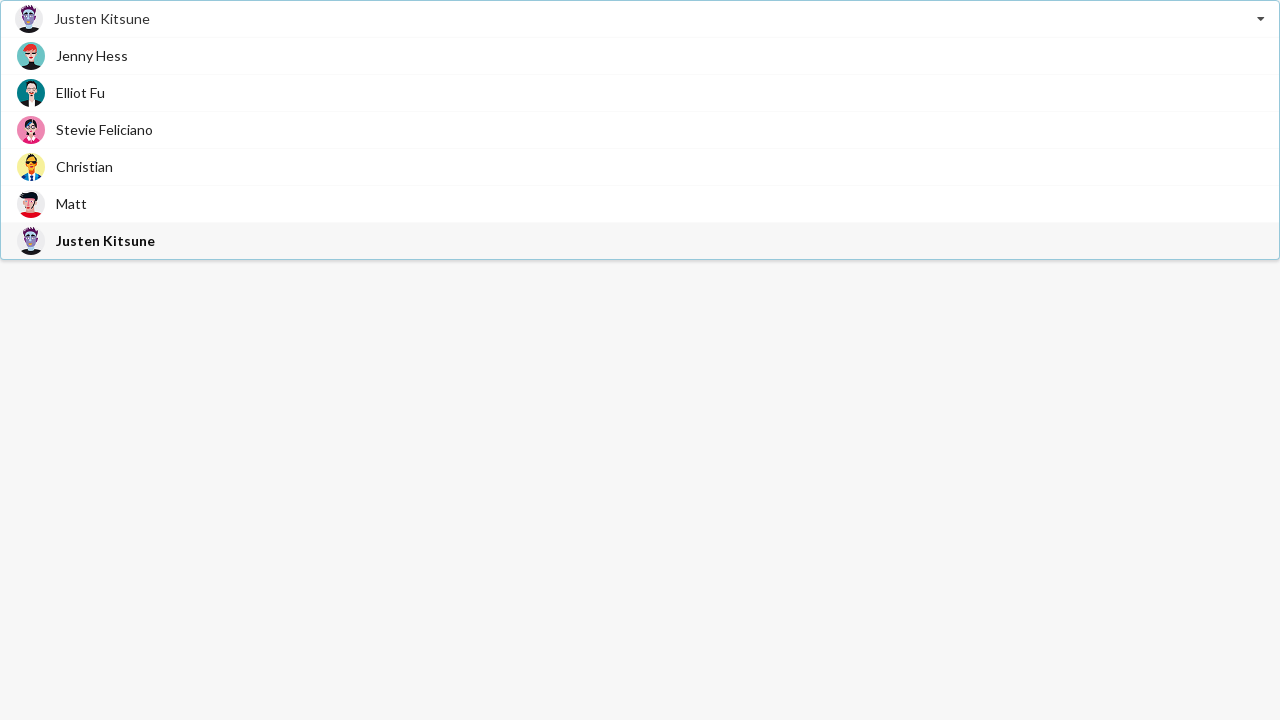

Selected 'Matt' from dropdown at (72, 204) on div.item span.text:has-text('Matt')
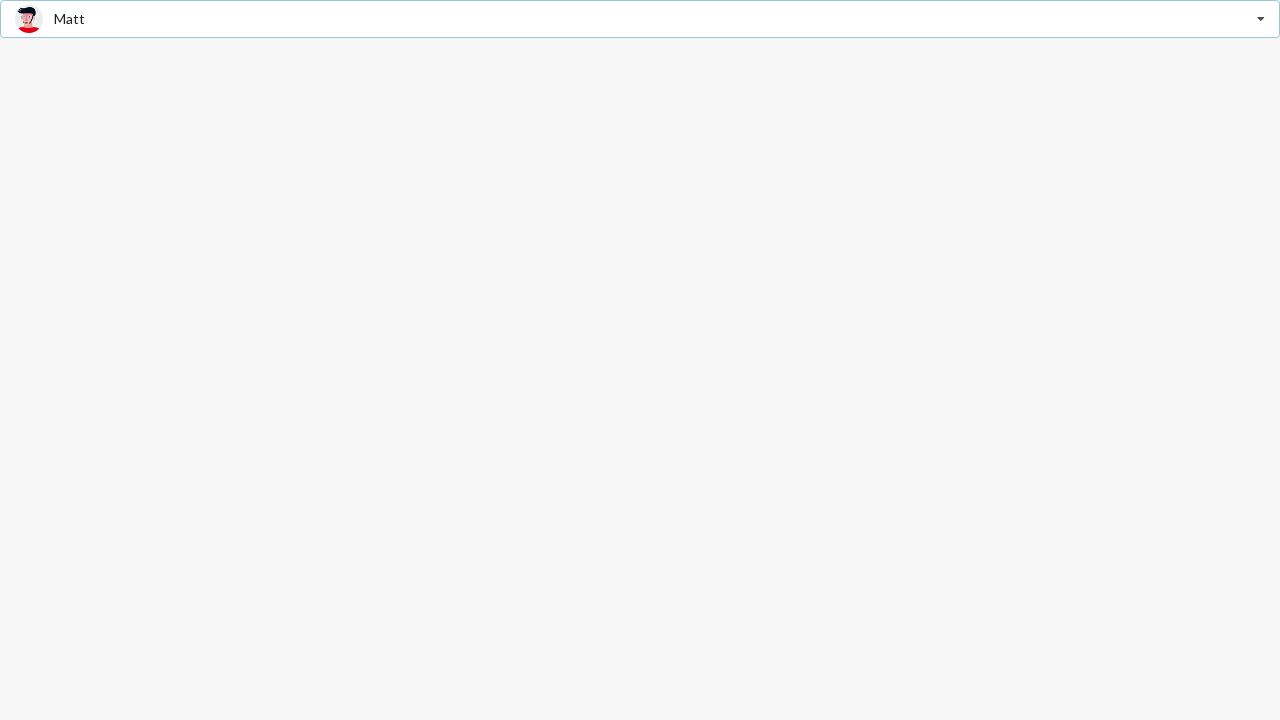

Verified 'Matt' is displayed as selected value
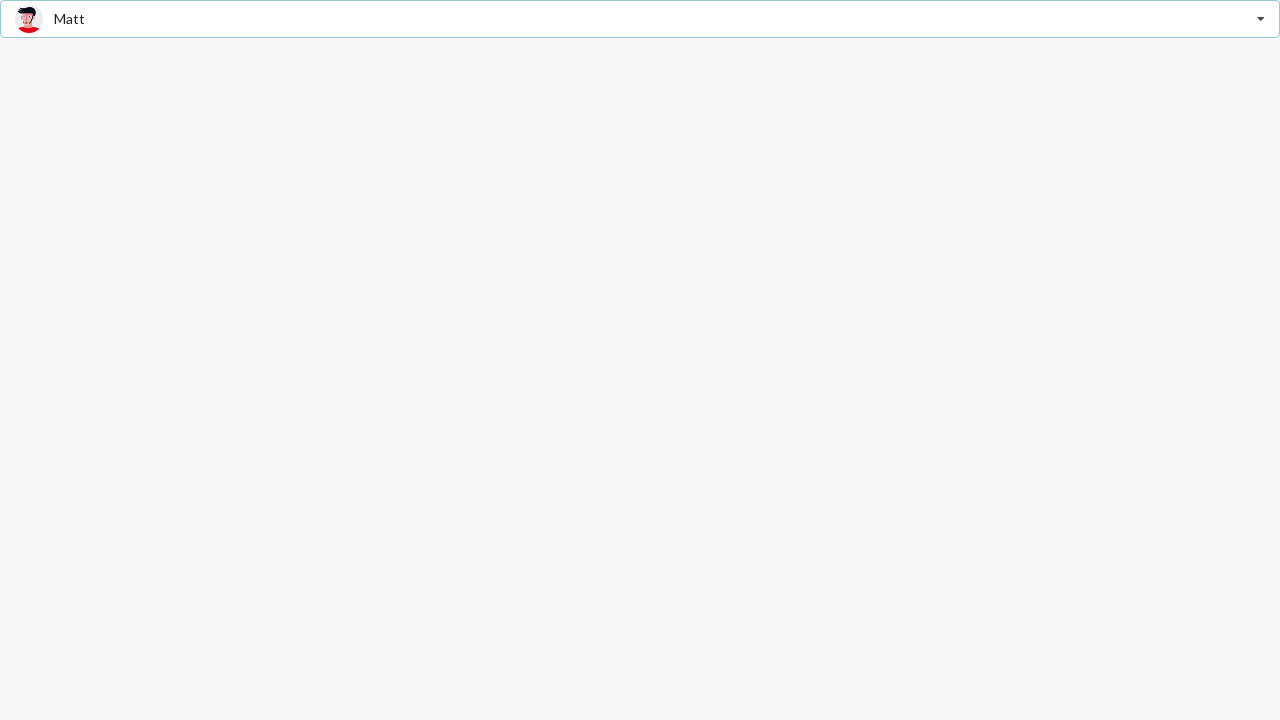

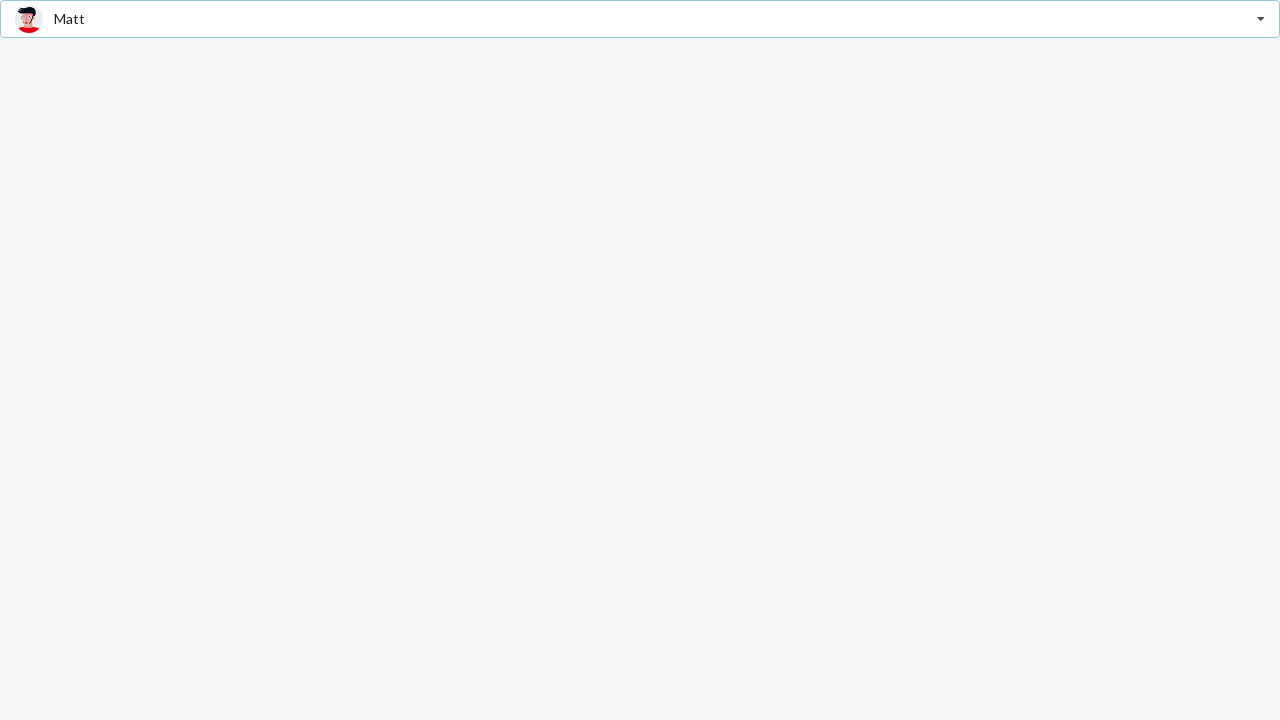